Tests dropdown selection functionality by selecting Option 1 and Option 2 from a dropdown menu

Starting URL: http://the-internet.herokuapp.com/dropdown

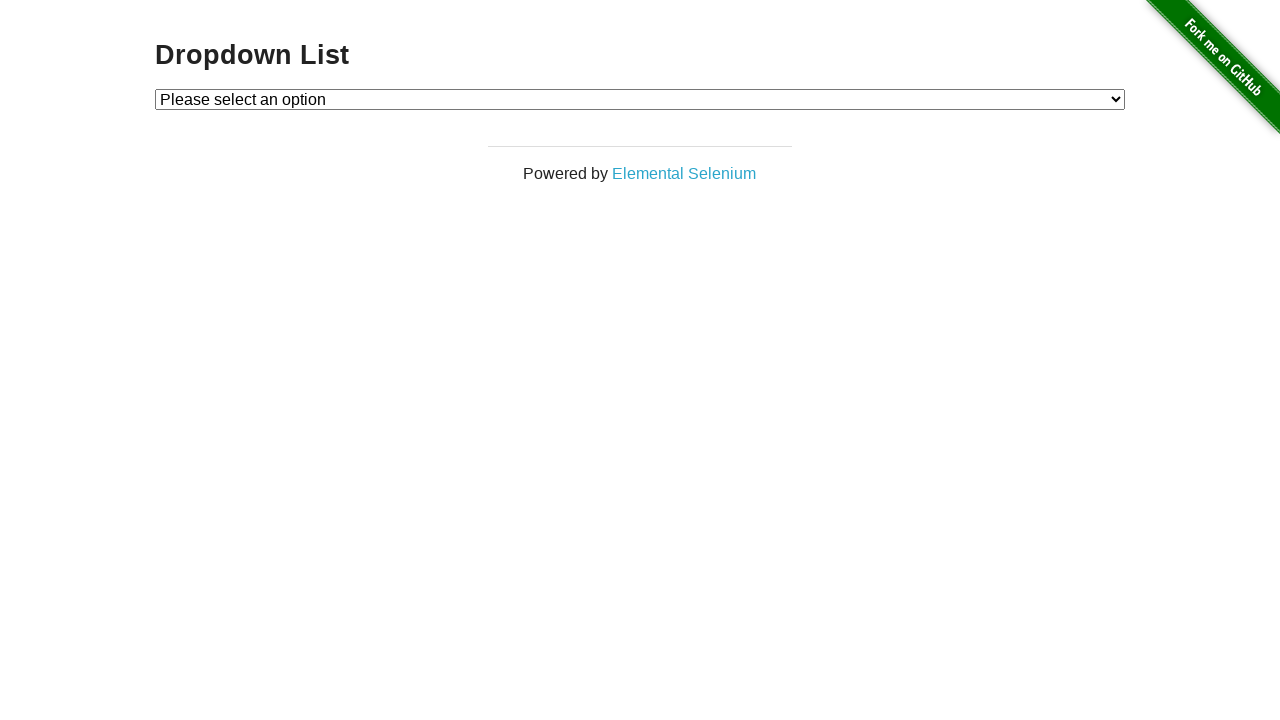

Clicked on dropdown to open it at (640, 99) on #dropdown
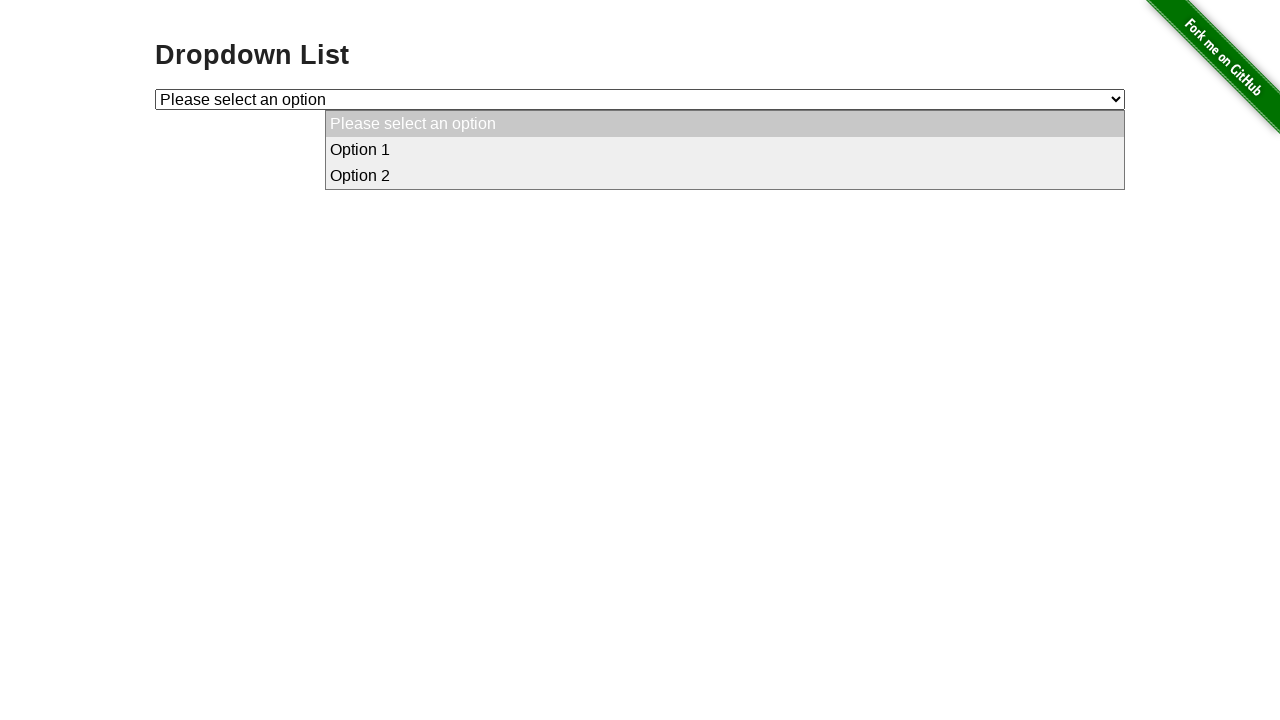

Selected Option 1 from dropdown on #dropdown
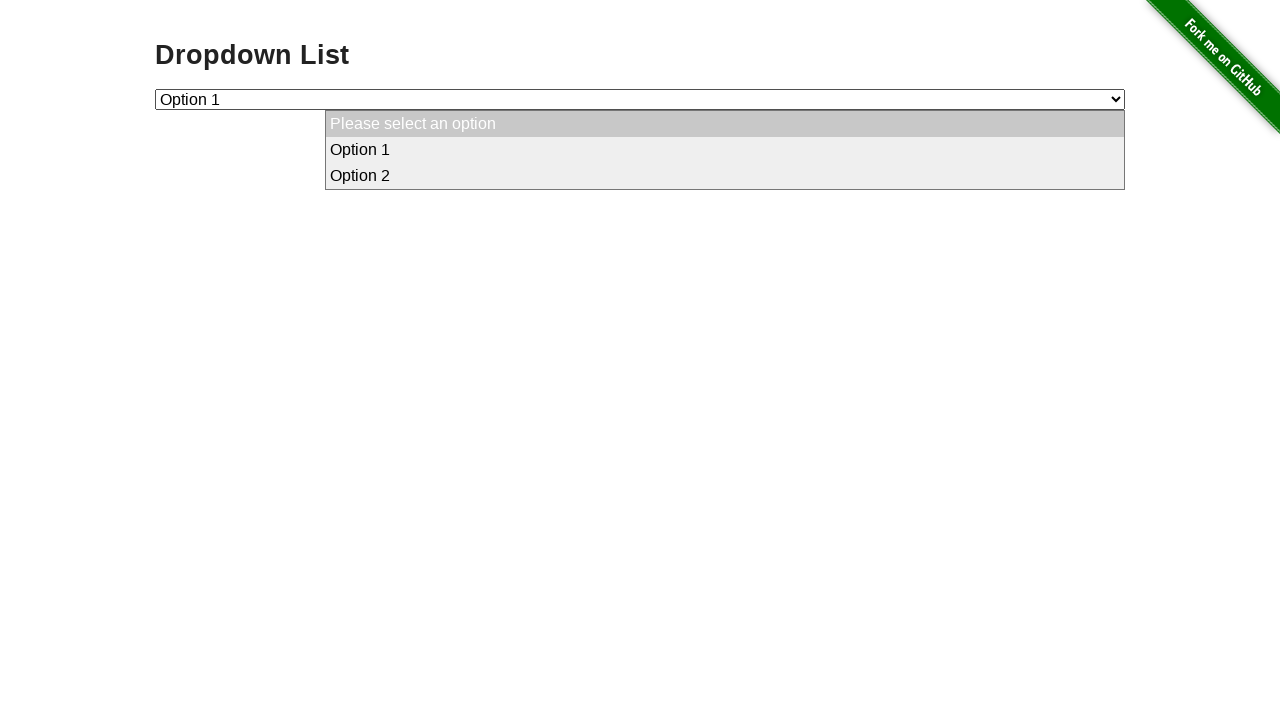

Clicked on dropdown to open it again at (640, 99) on #dropdown
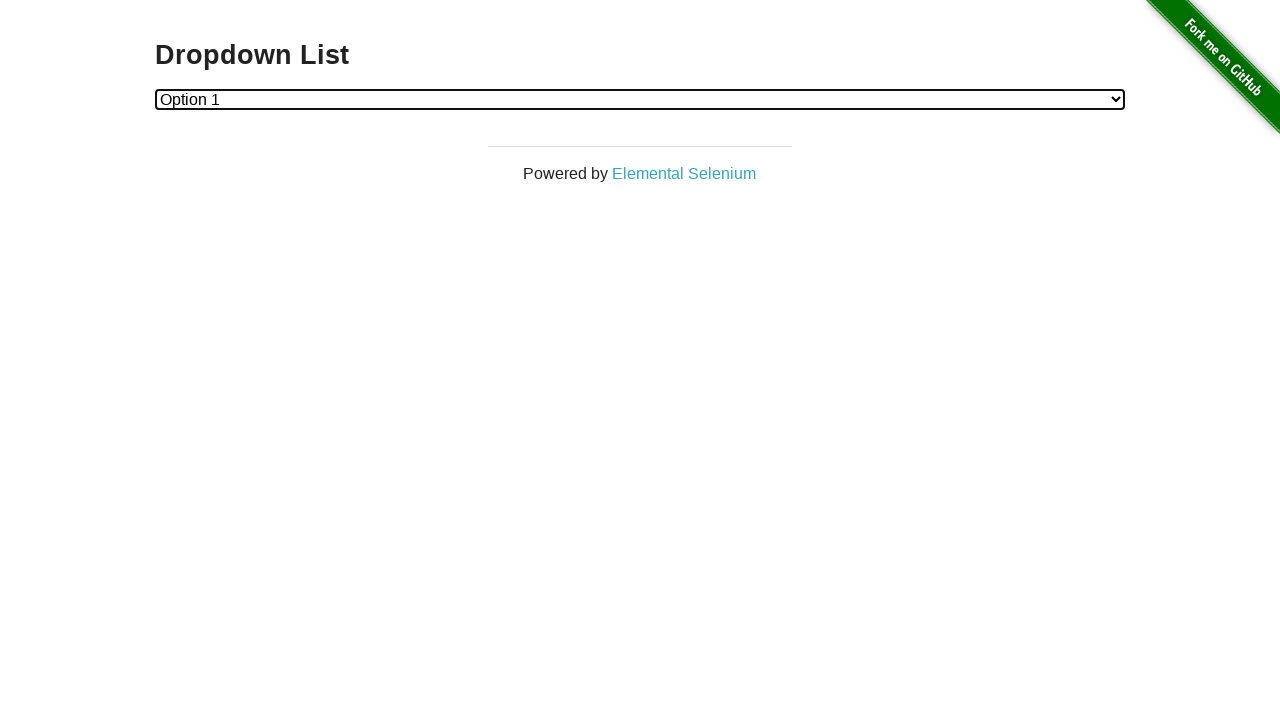

Selected Option 2 from dropdown on #dropdown
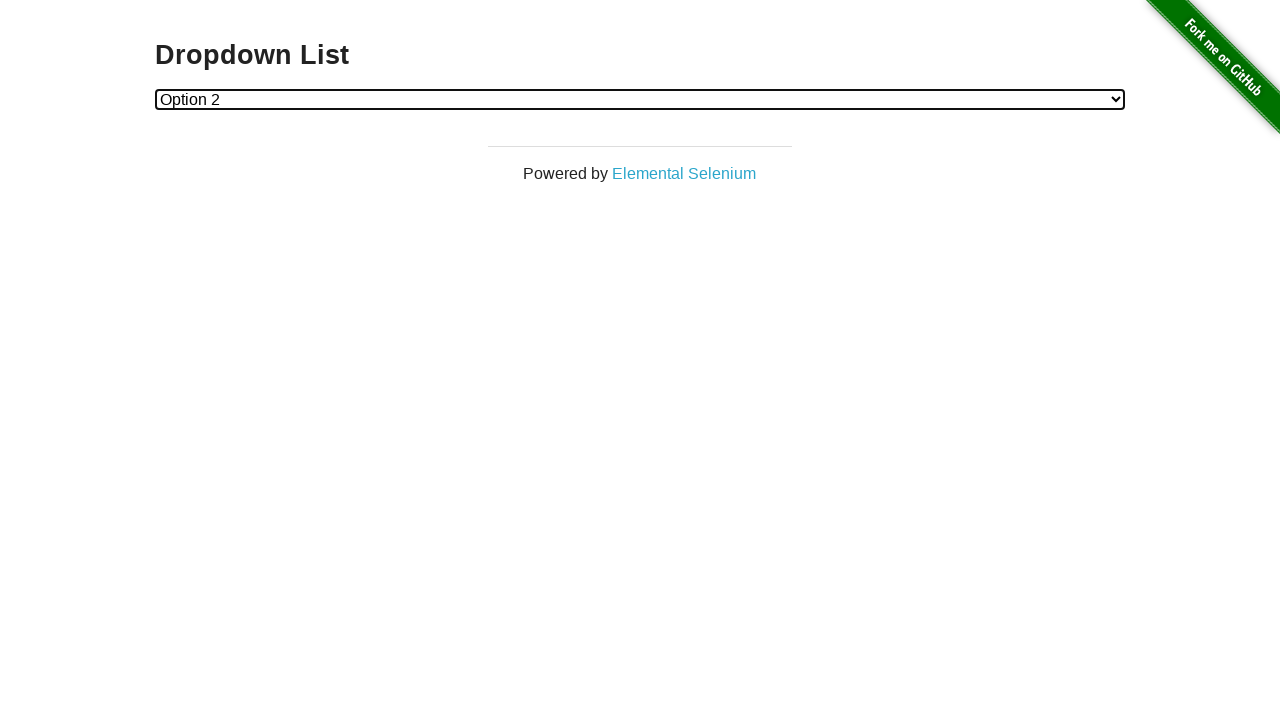

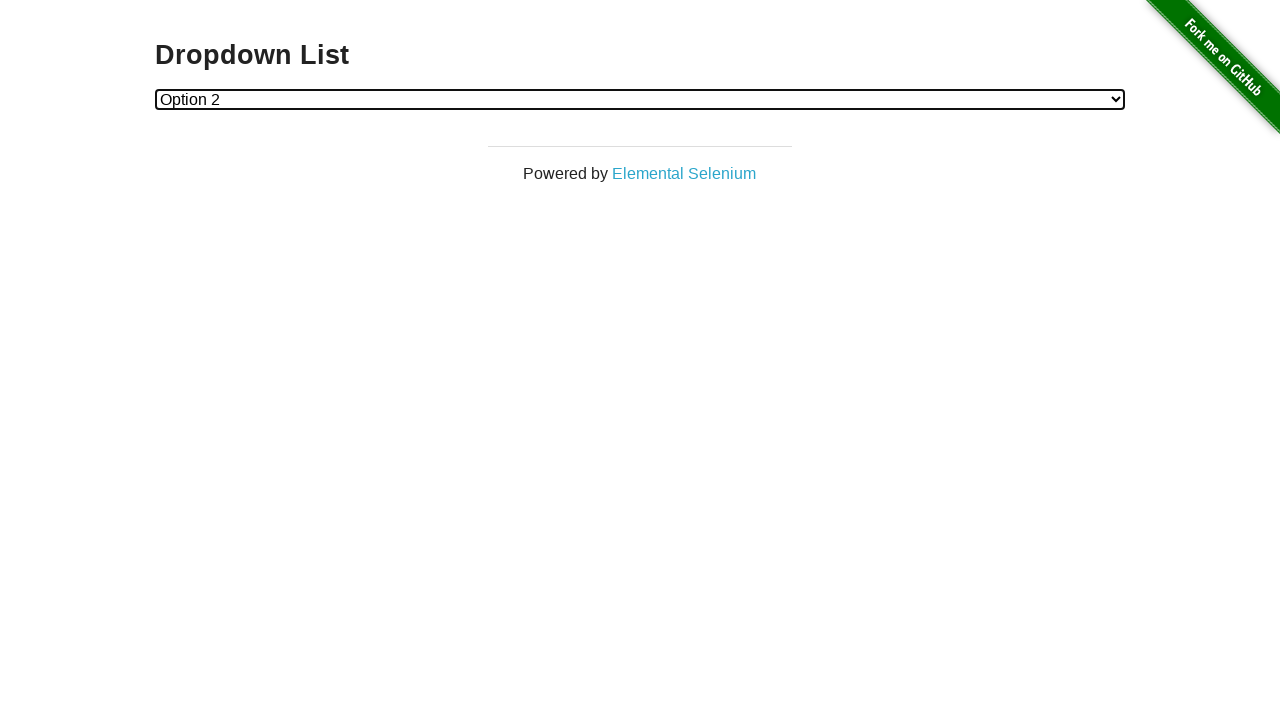